Tests checkbox selection, radio button selection, and visibility toggle functionality on an automation practice page by selecting specific form elements and verifying their states.

Starting URL: https://rahulshettyacademy.com/AutomationPractice/

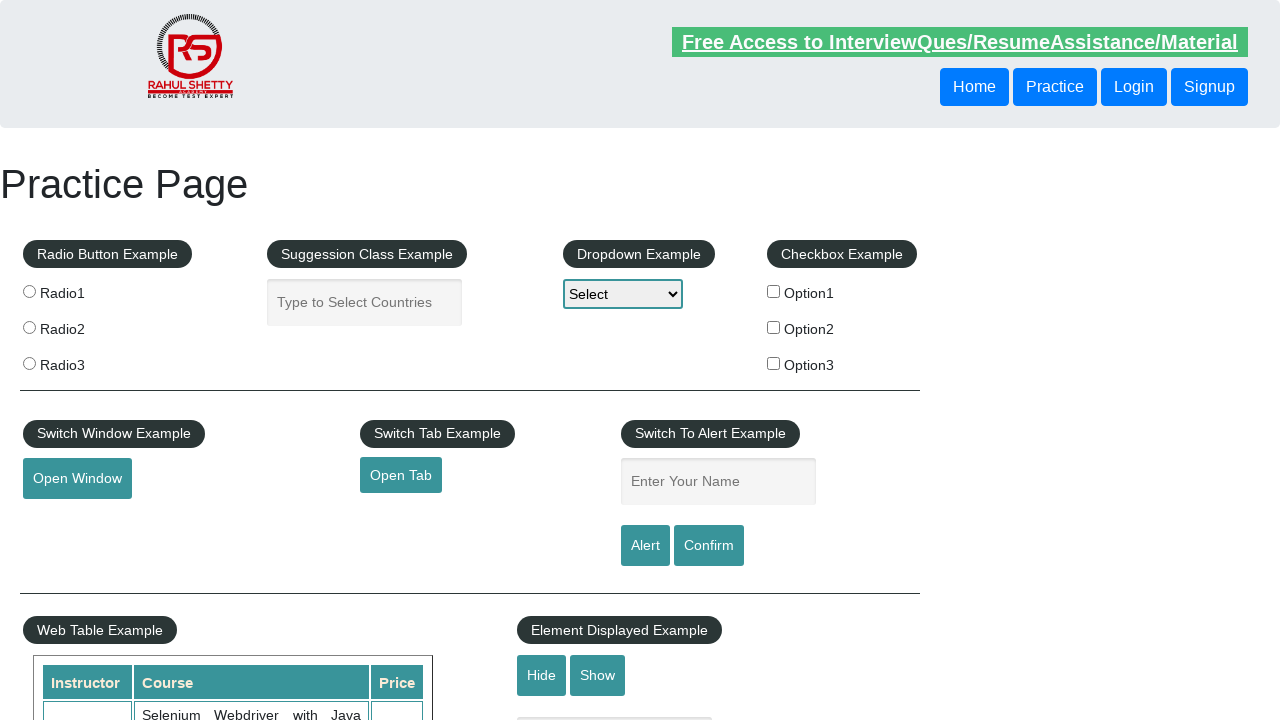

Clicked checkbox with value 'option2' at (774, 327) on input[type='checkbox'][value='option2']
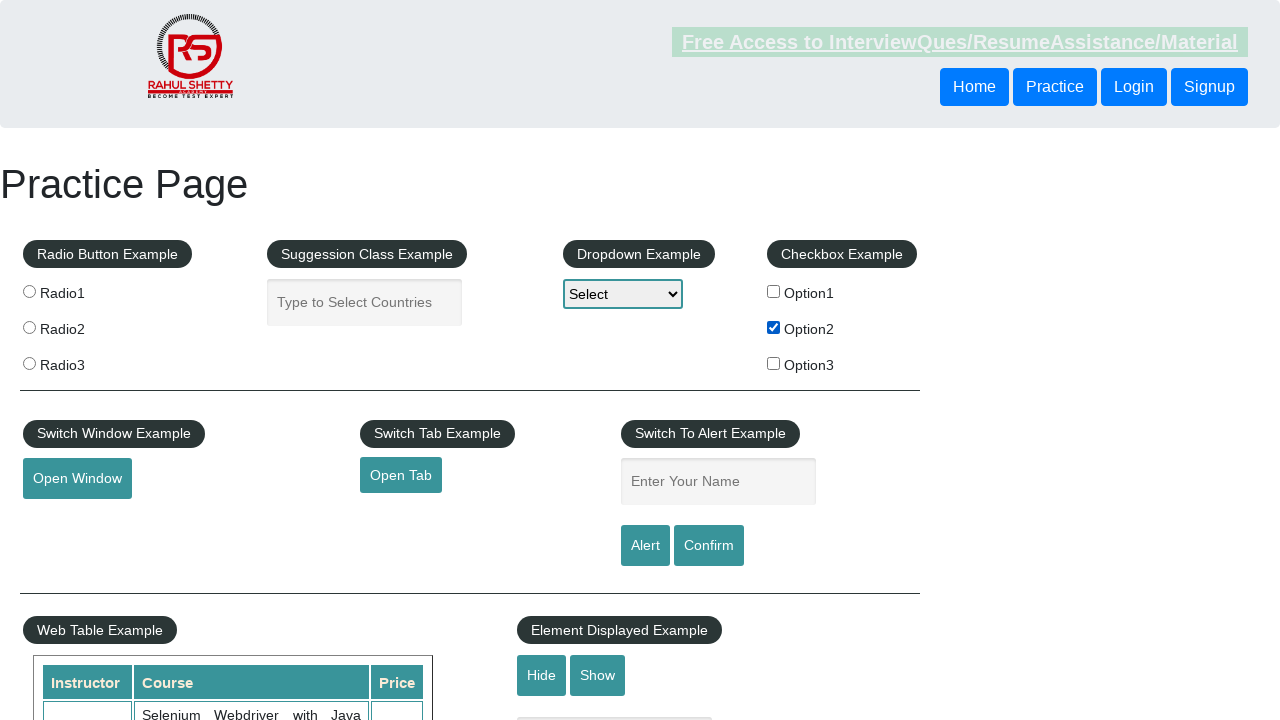

Verified checkbox 'option2' is selected
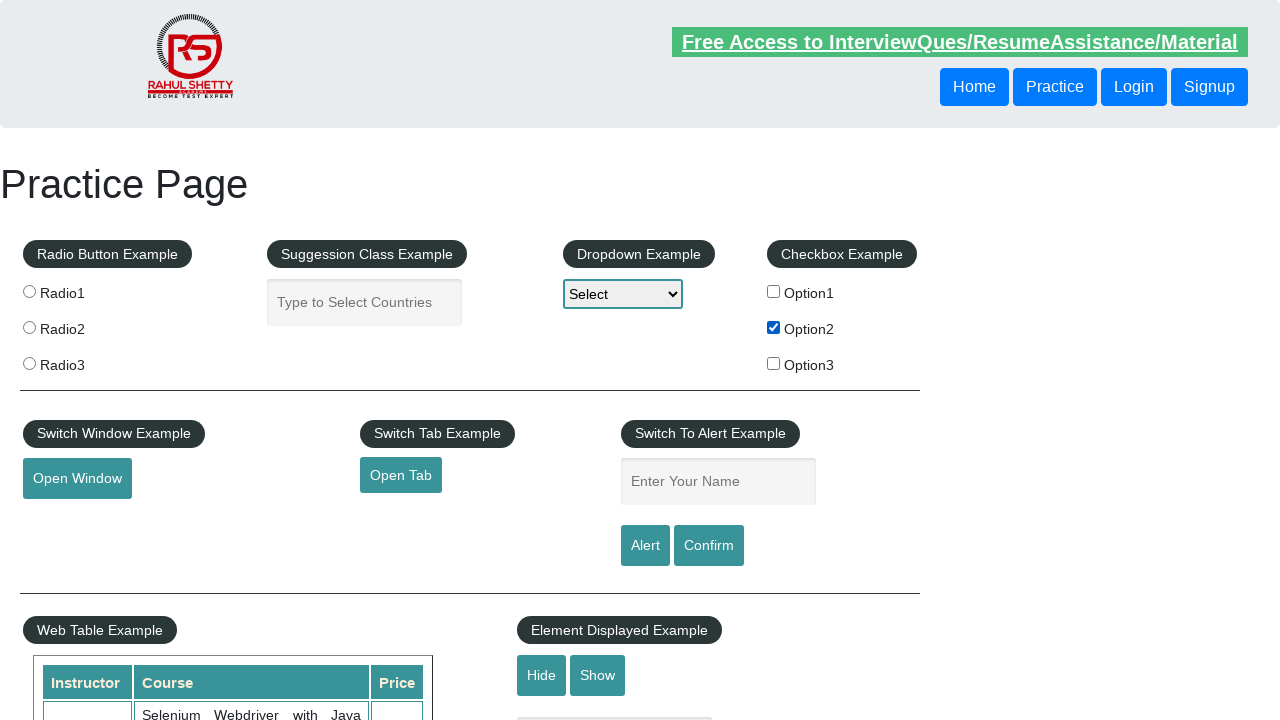

Clicked the third radio button (index 2) at (29, 363) on input[type='radio'] >> nth=2
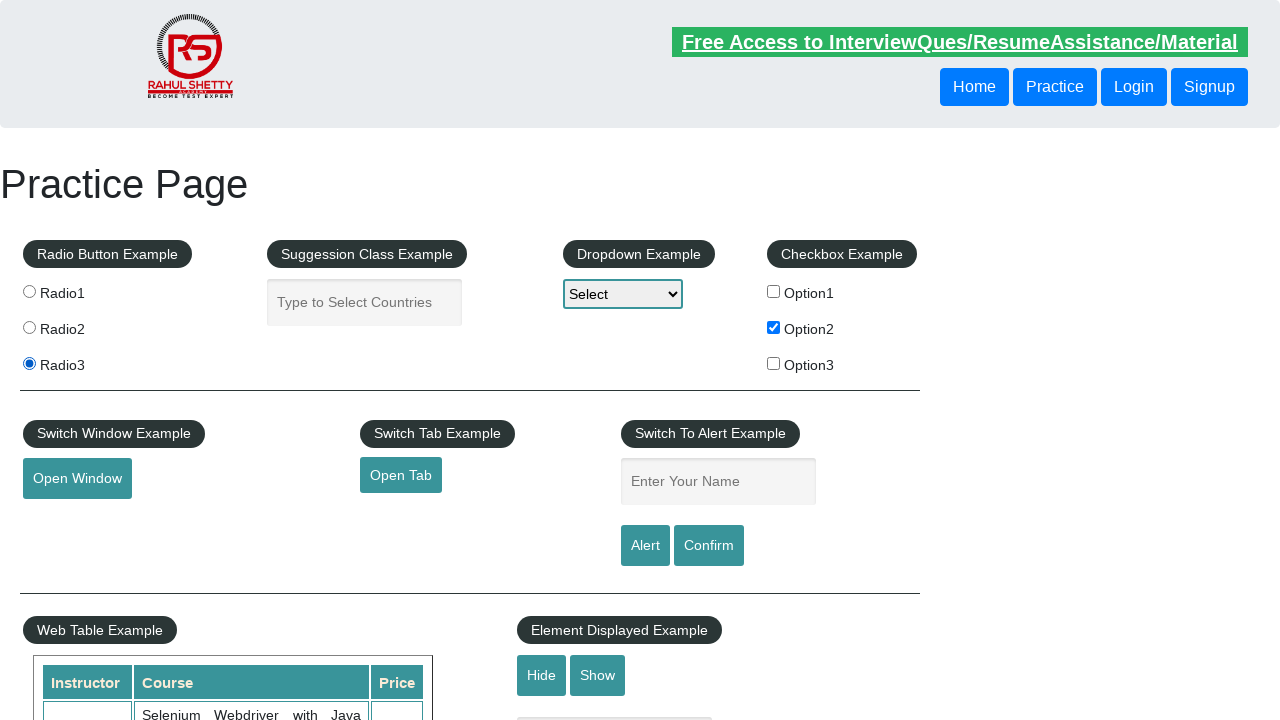

Verified the third radio button is selected
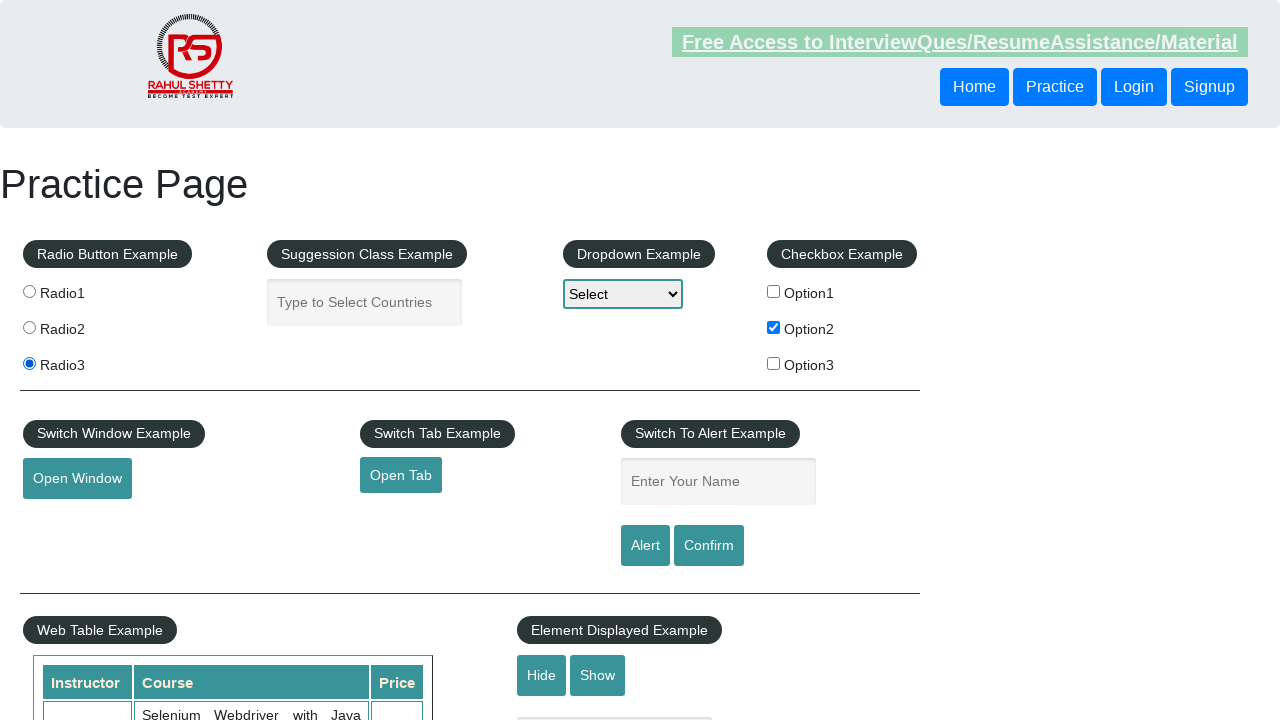

Verified text box is initially displayed
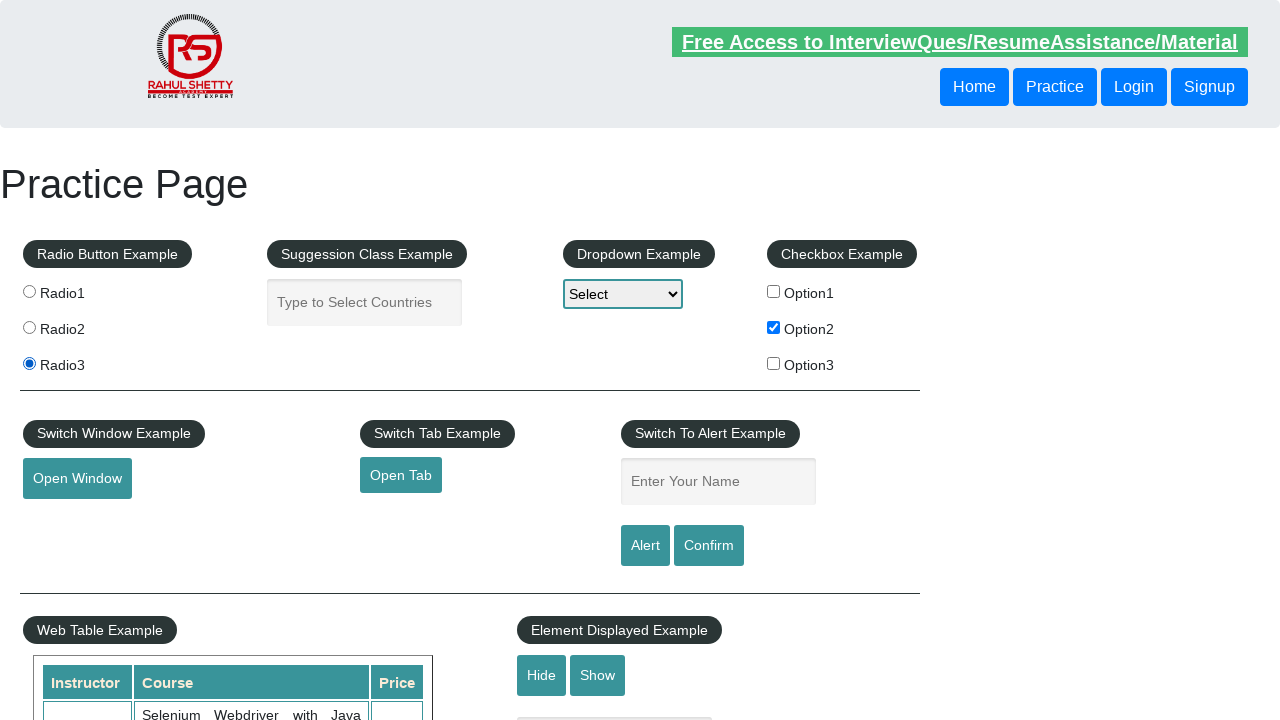

Clicked the hide button to hide text box at (542, 675) on #hide-textbox
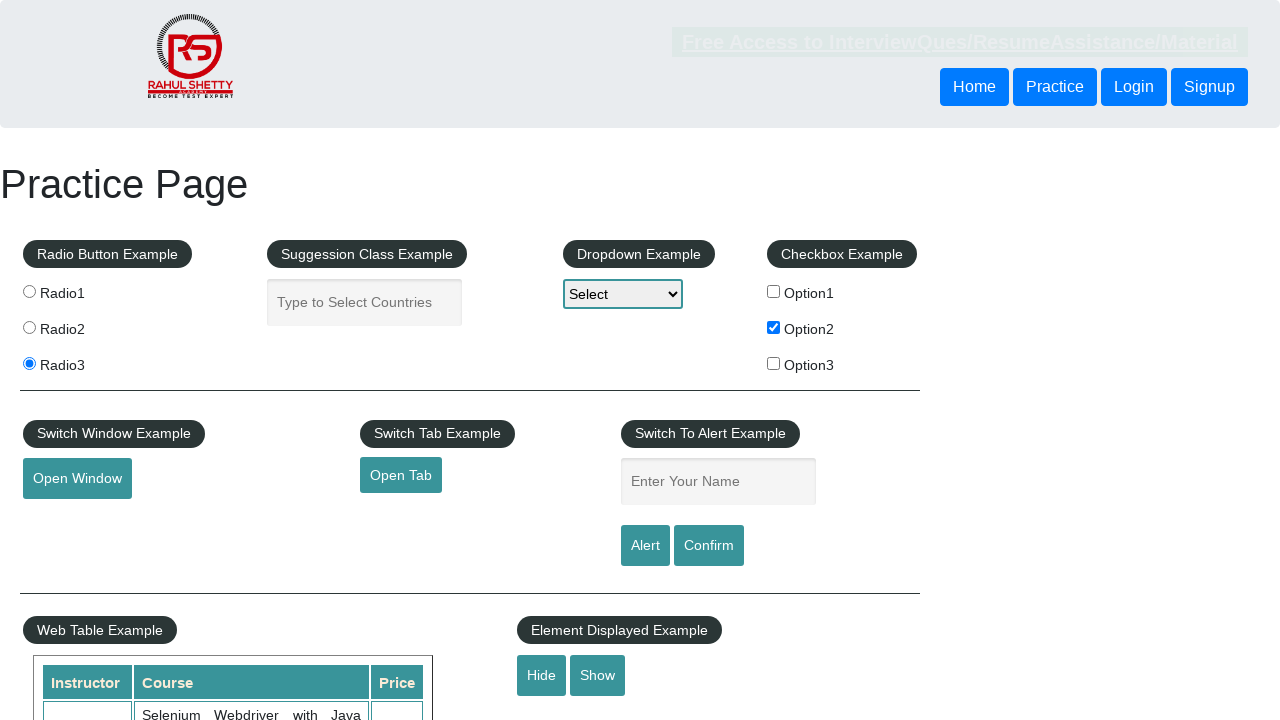

Text box element is now hidden
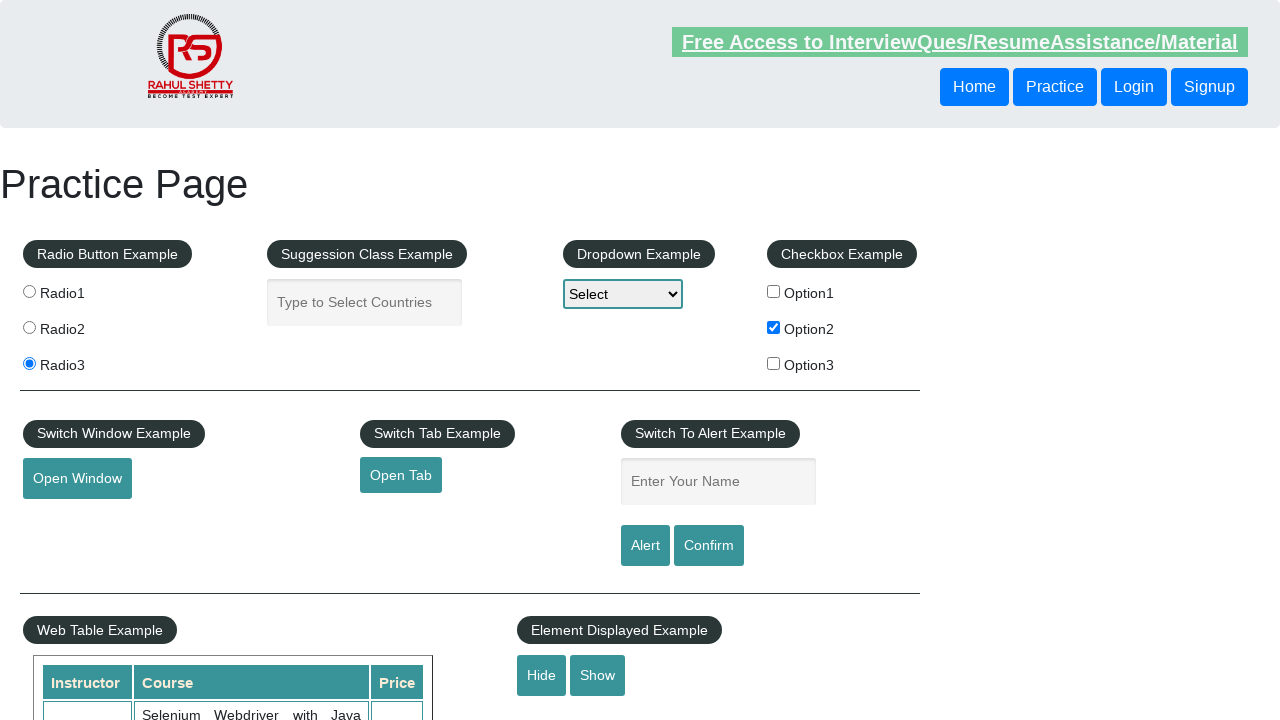

Verified text box is no longer visible
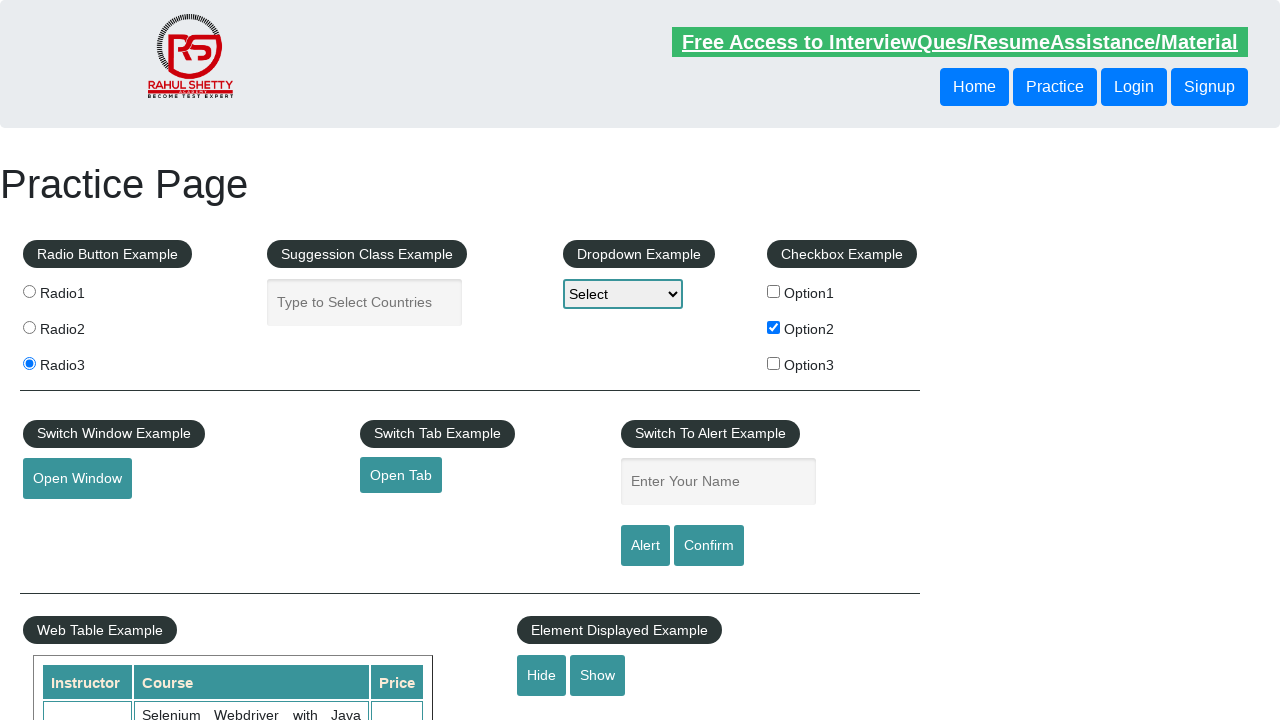

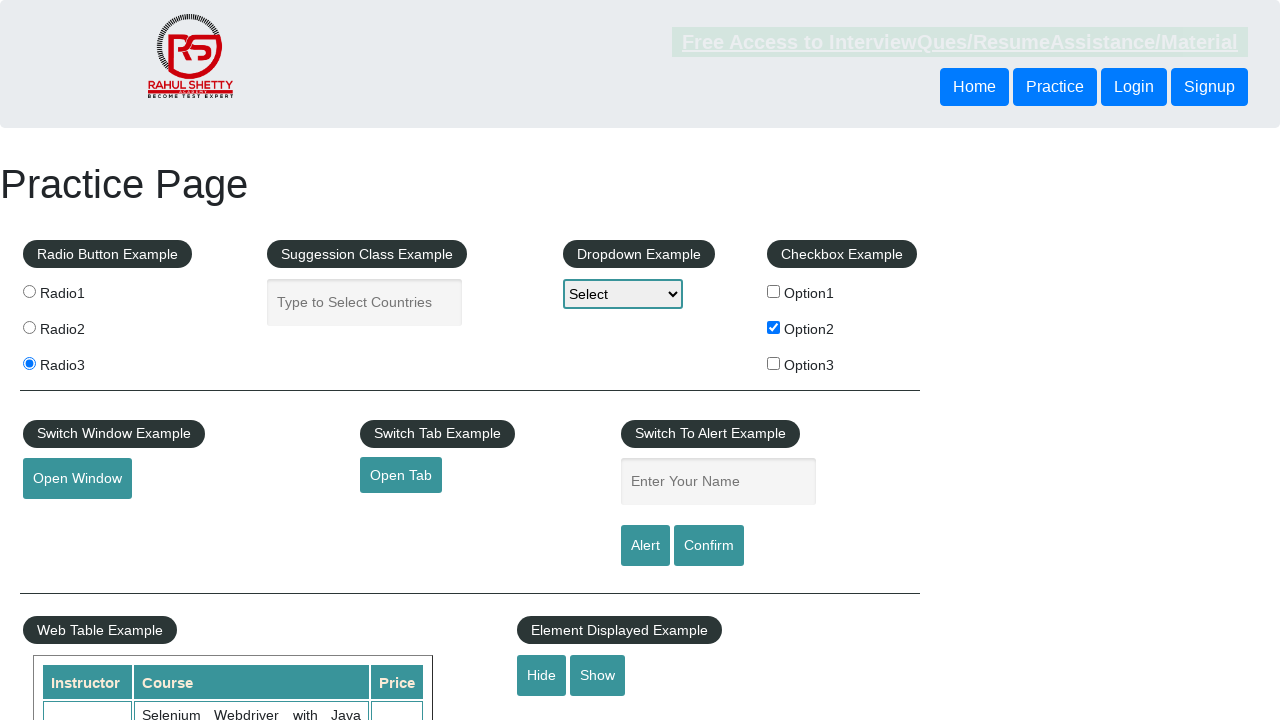